Tests the WebDriver Actions API by clicking on the News link and performing a drag-and-drop gesture.

Starting URL: https://sambabiker.com/

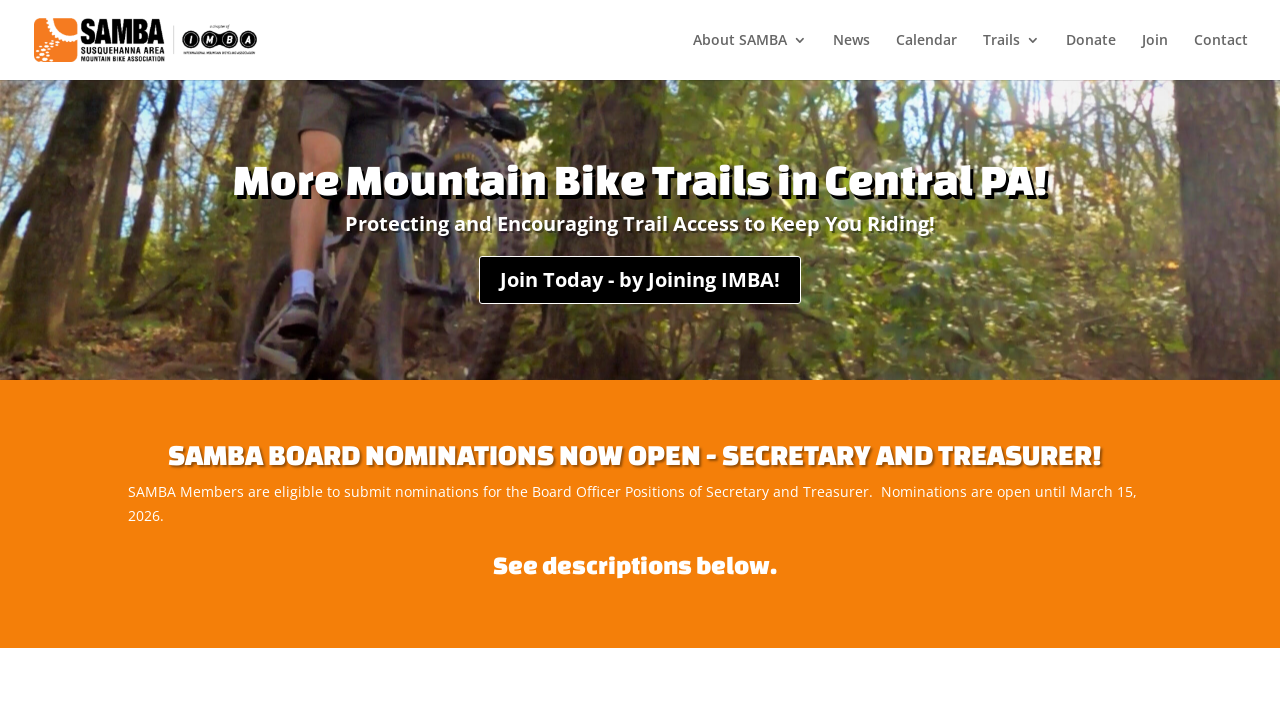

Clicked on the News link at (852, 56) on xpath=//a[text()='News']
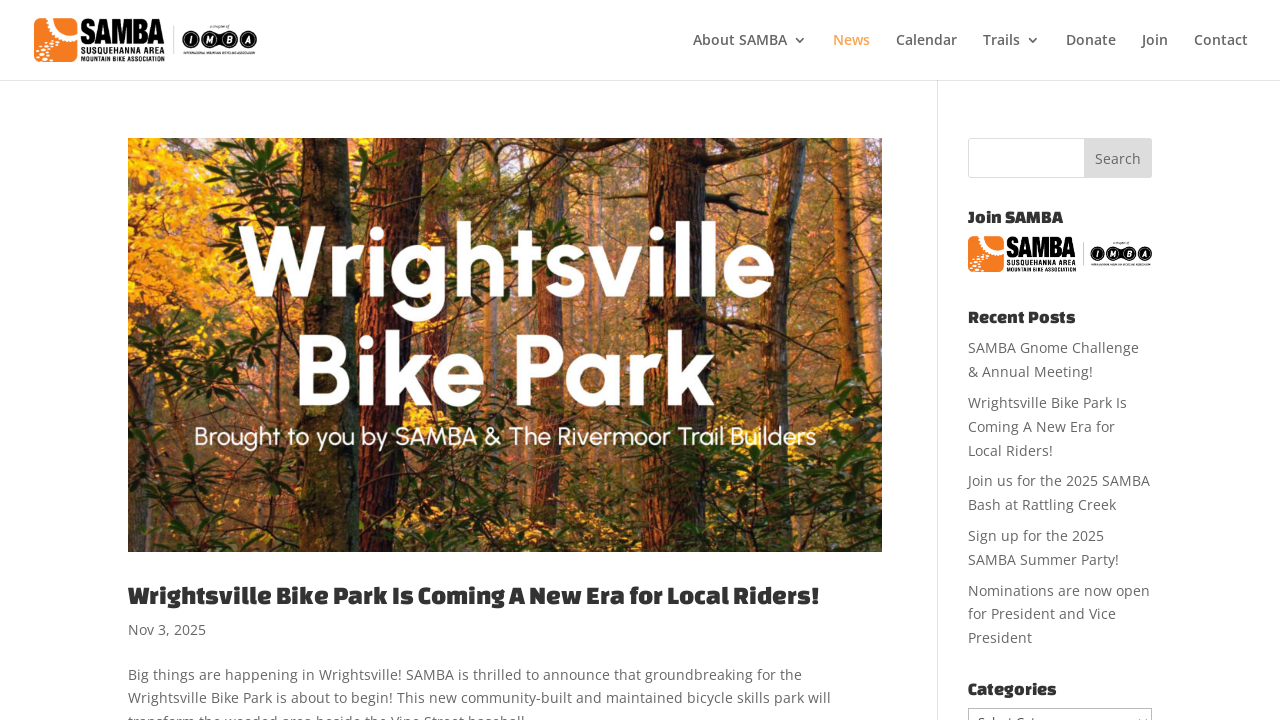

Moved mouse to position (20, 20) at (20, 20)
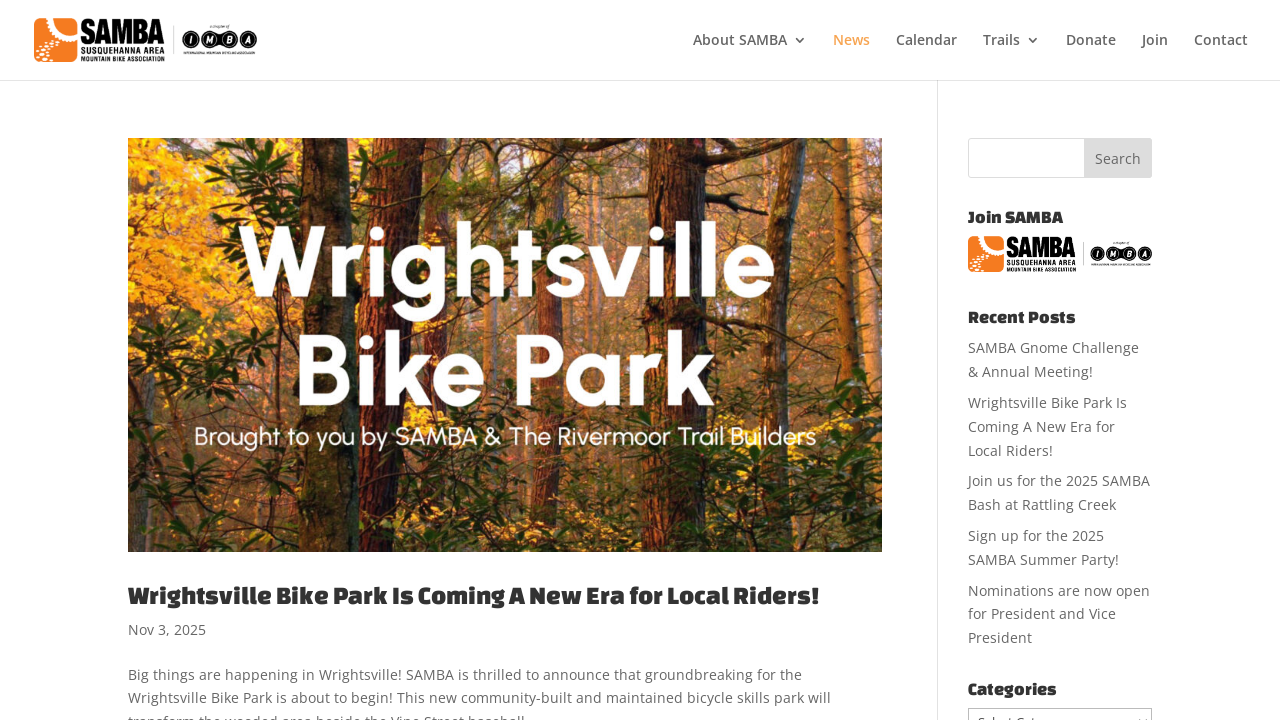

Pressed mouse button down at (20, 20)
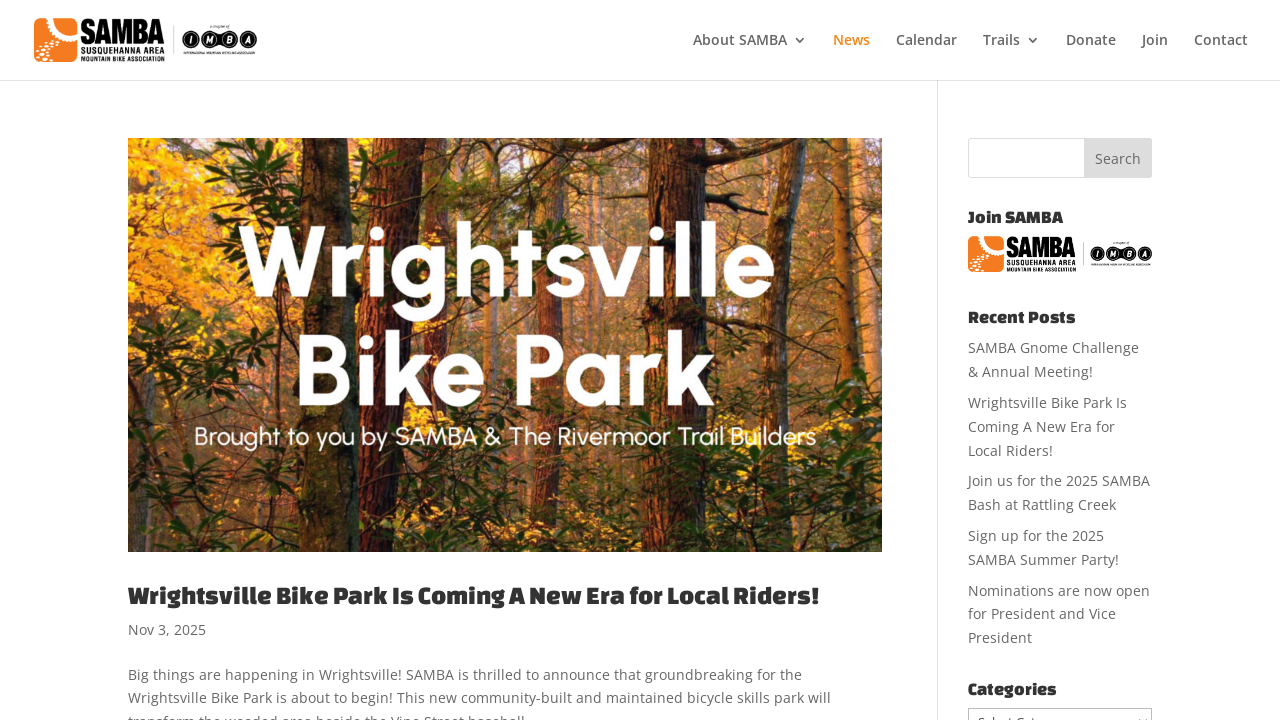

Moved mouse to position (200, 200) while holding button down at (200, 200)
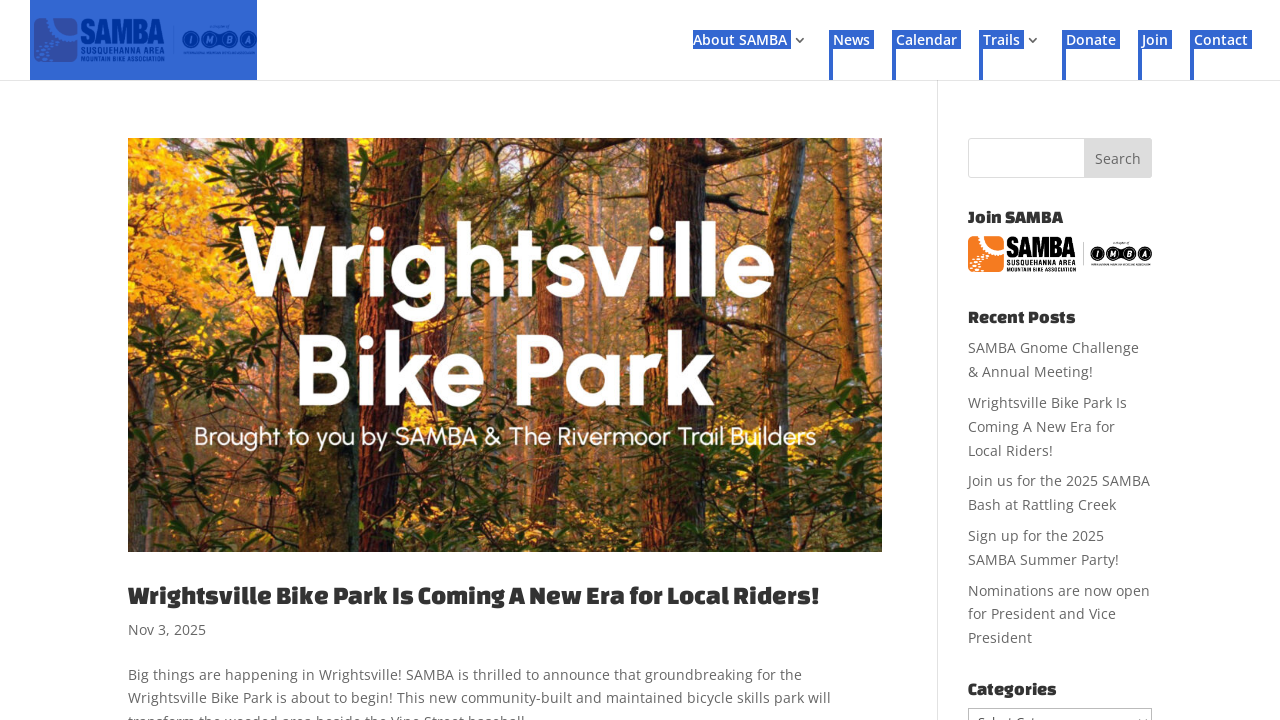

Released mouse button to complete drag-and-drop gesture at (200, 200)
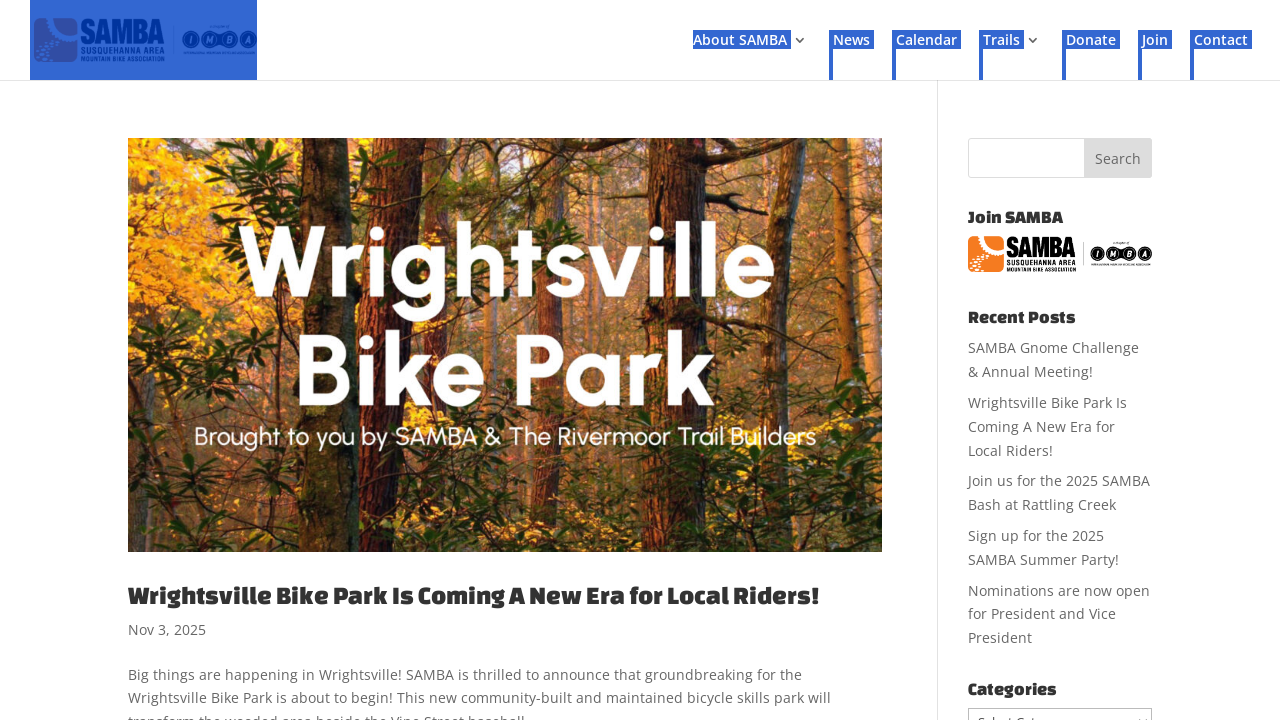

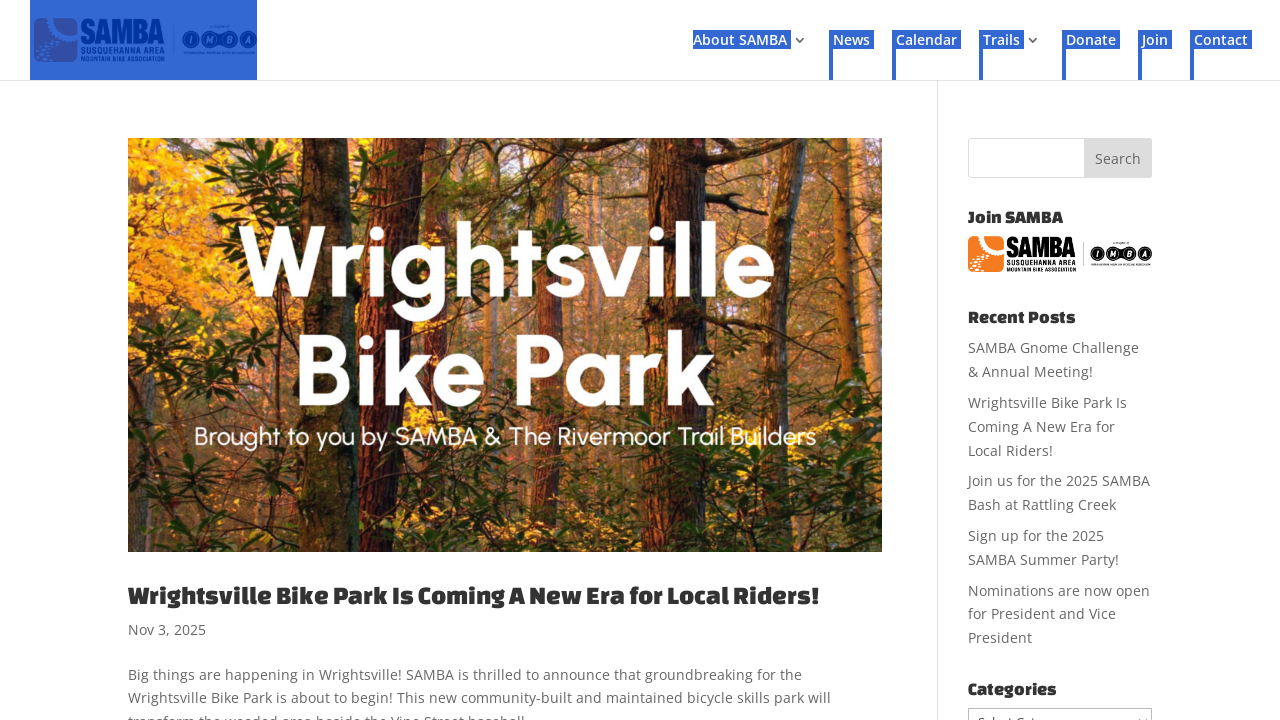